Tests clicking a button identified by its CSS class on the UI Testing Playground class attribute challenge page

Starting URL: http://uitestingplayground.com/classattr

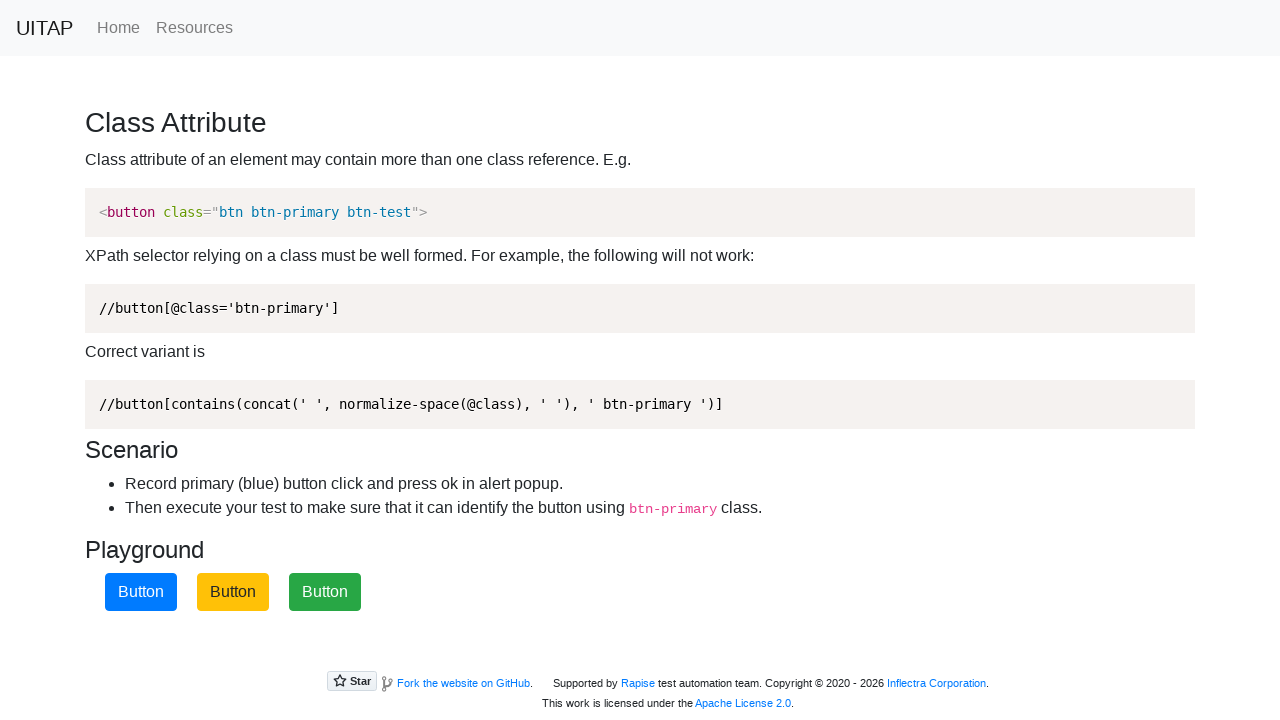

Clicked the primary button identified by CSS class .btn-primary at (141, 592) on .btn-primary
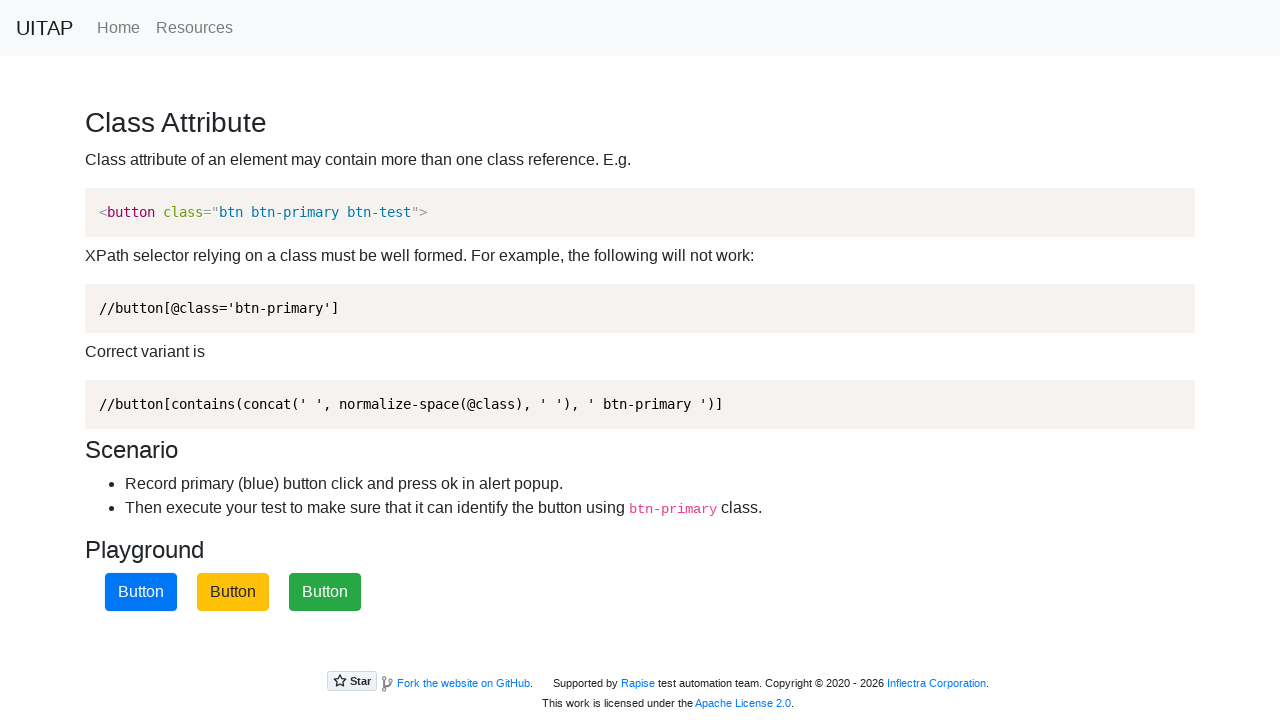

Set up dialog handler to accept any alert dialogs
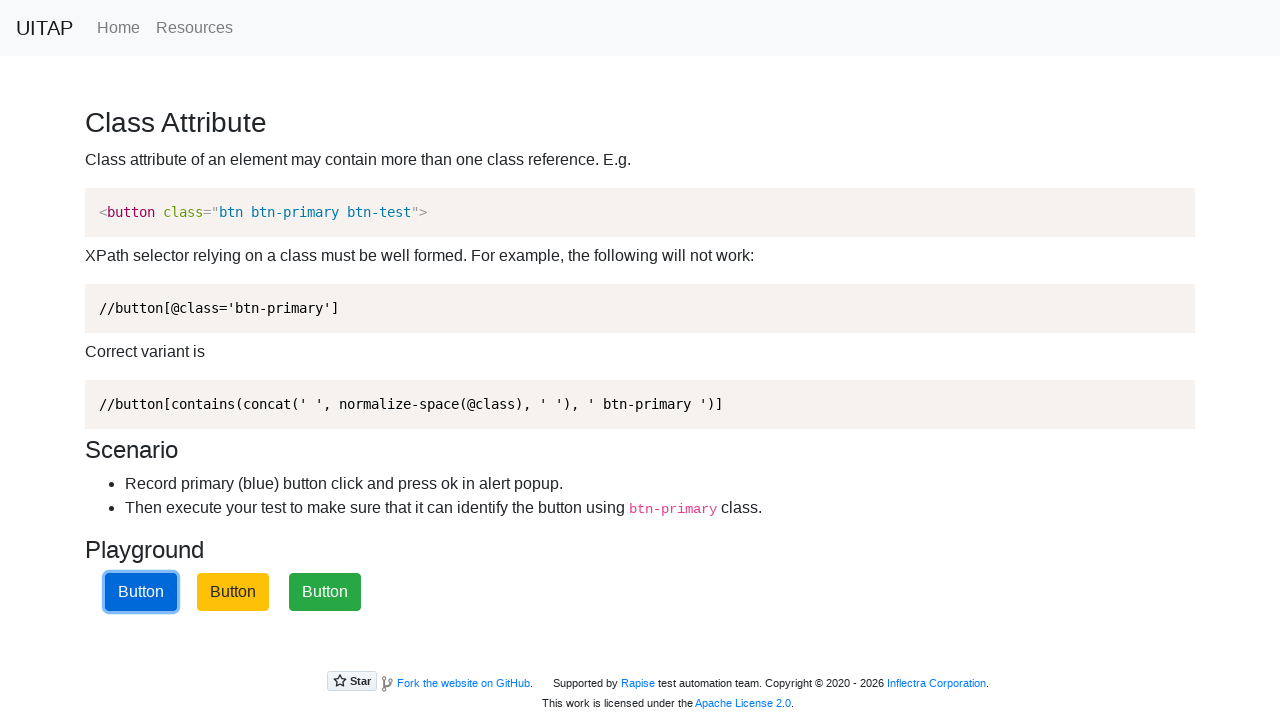

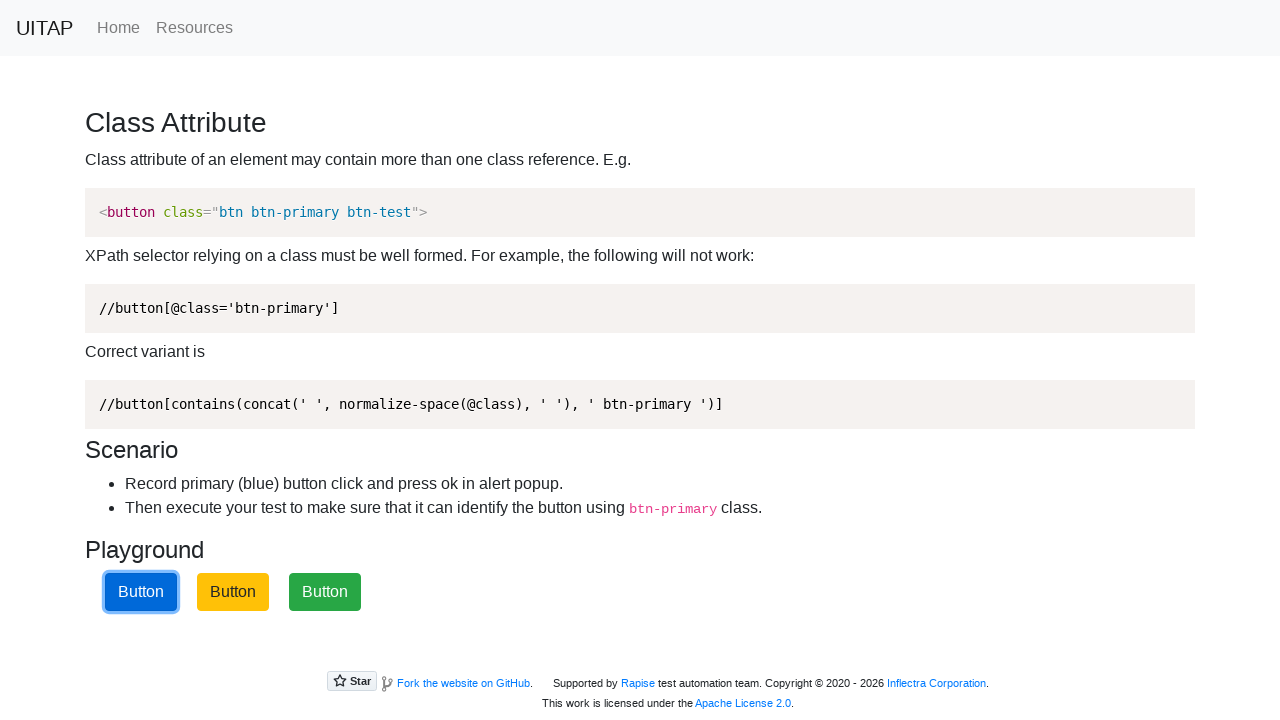